Tests a practice form by filling out name, email, gender, mobile, date of birth, subjects, checkboxes, file upload, address, and dropdown selections before submitting.

Starting URL: https://www.tutorialspoint.com/selenium/practice/slider.php

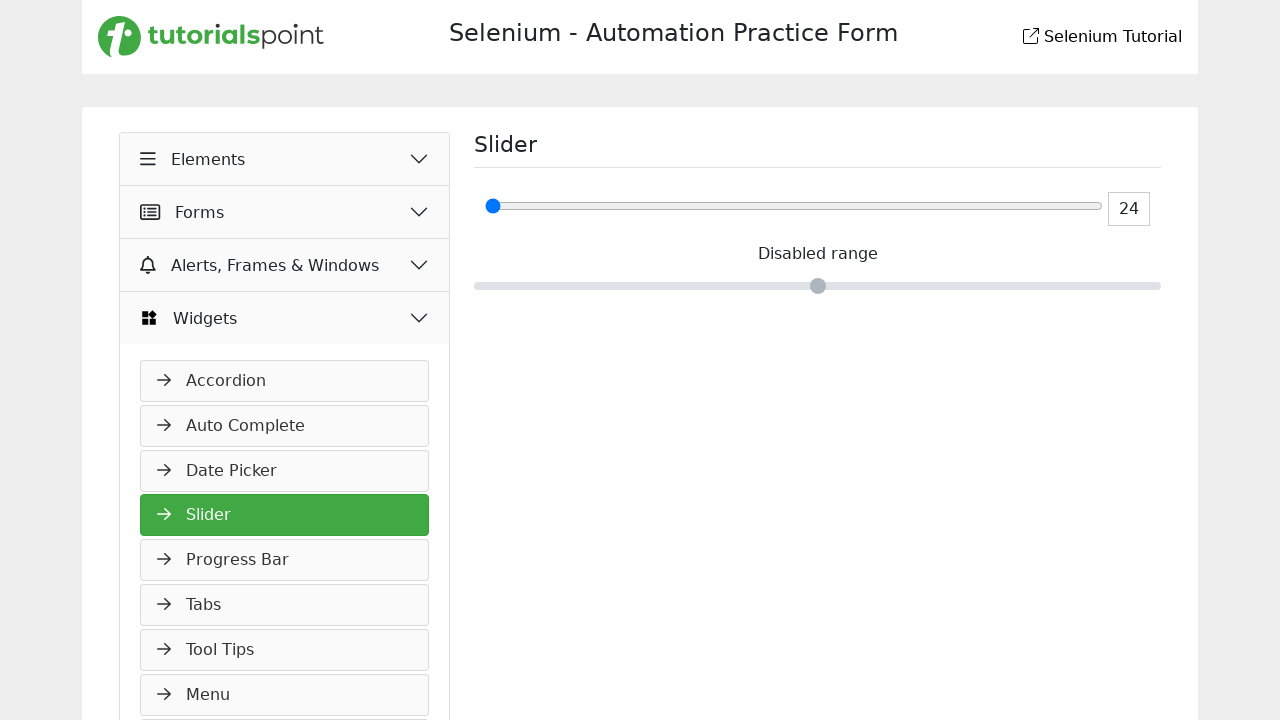

Clicked on Forms button at (285, 212) on xpath=//button[normalize-space()='Forms']
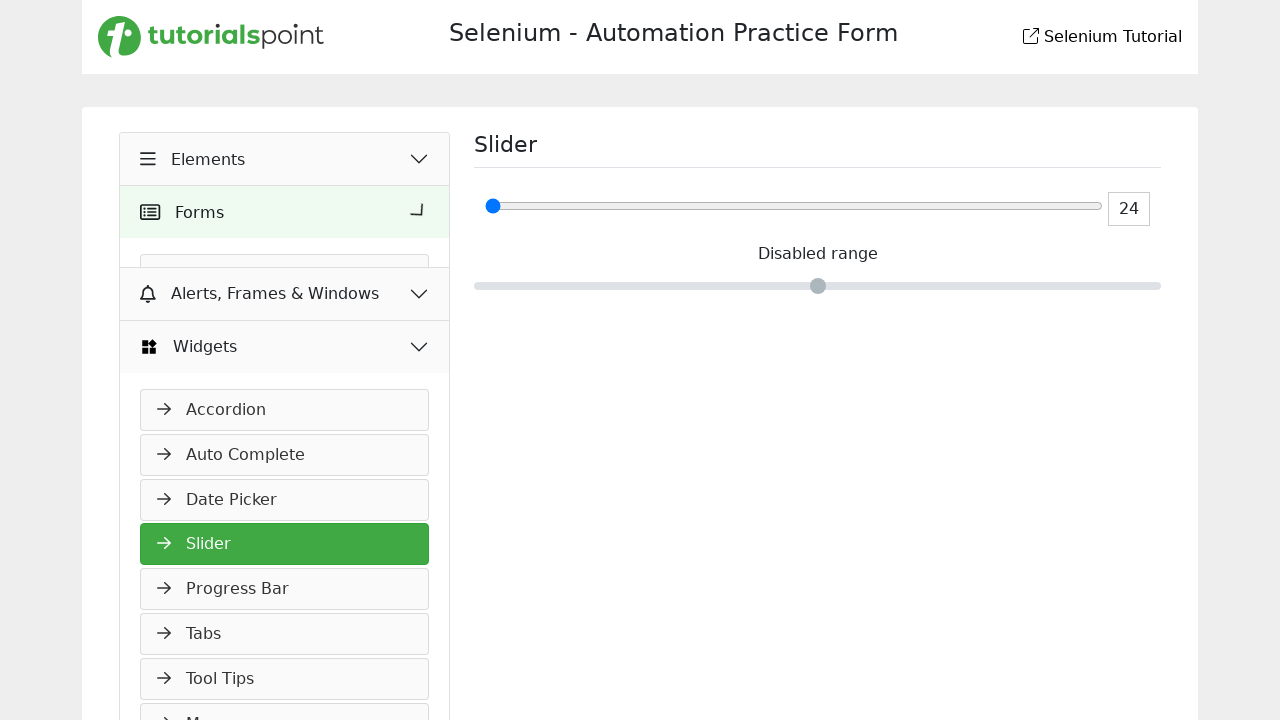

Clicked on Practice Form link at (285, 275) on xpath=//a[normalize-space()='Practice Form']
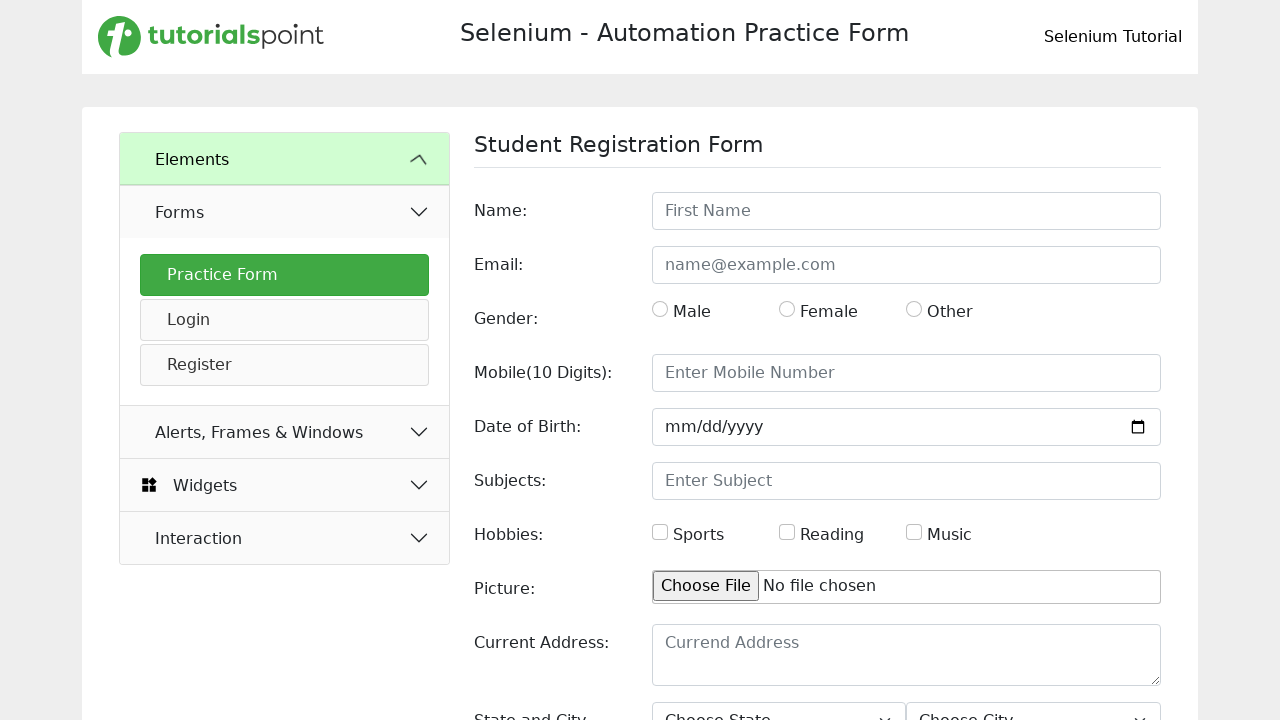

Filled name field with 'Jagadeesh' on #name
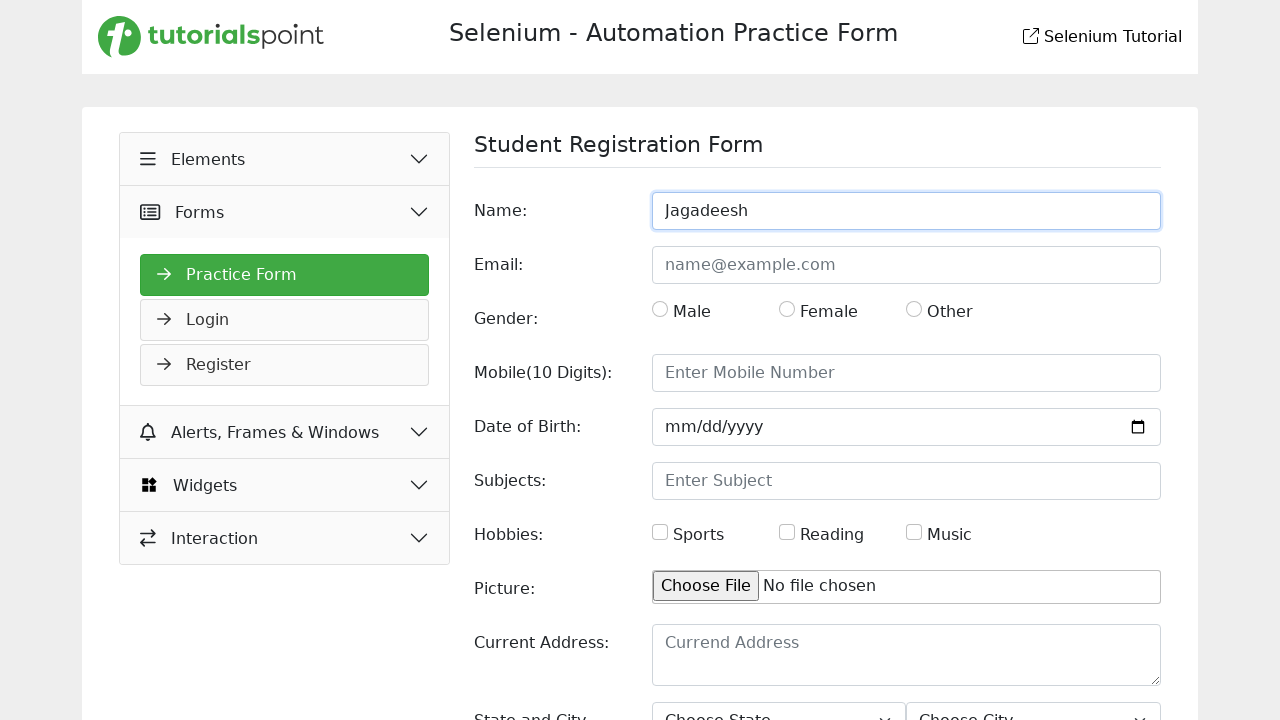

Filled email field with 'jagadeesh.singaravel@gmail.com' on #email
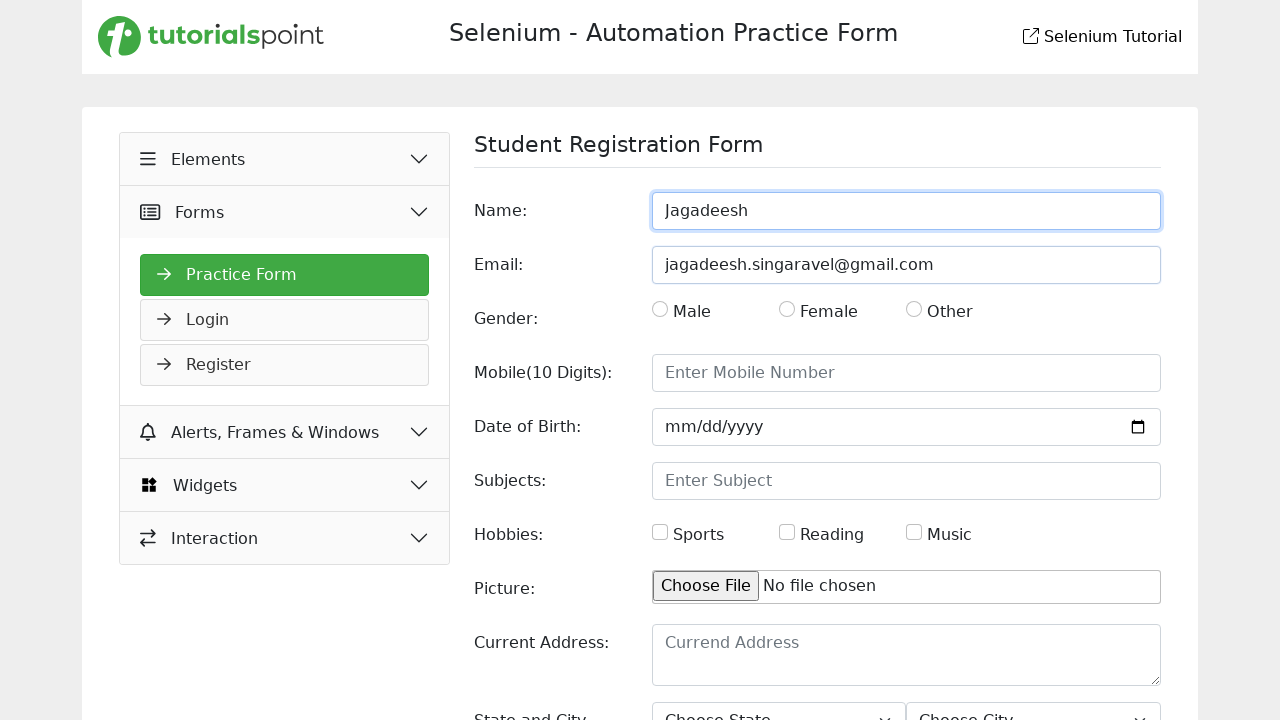

Checked gender radio button at (660, 309) on #gender
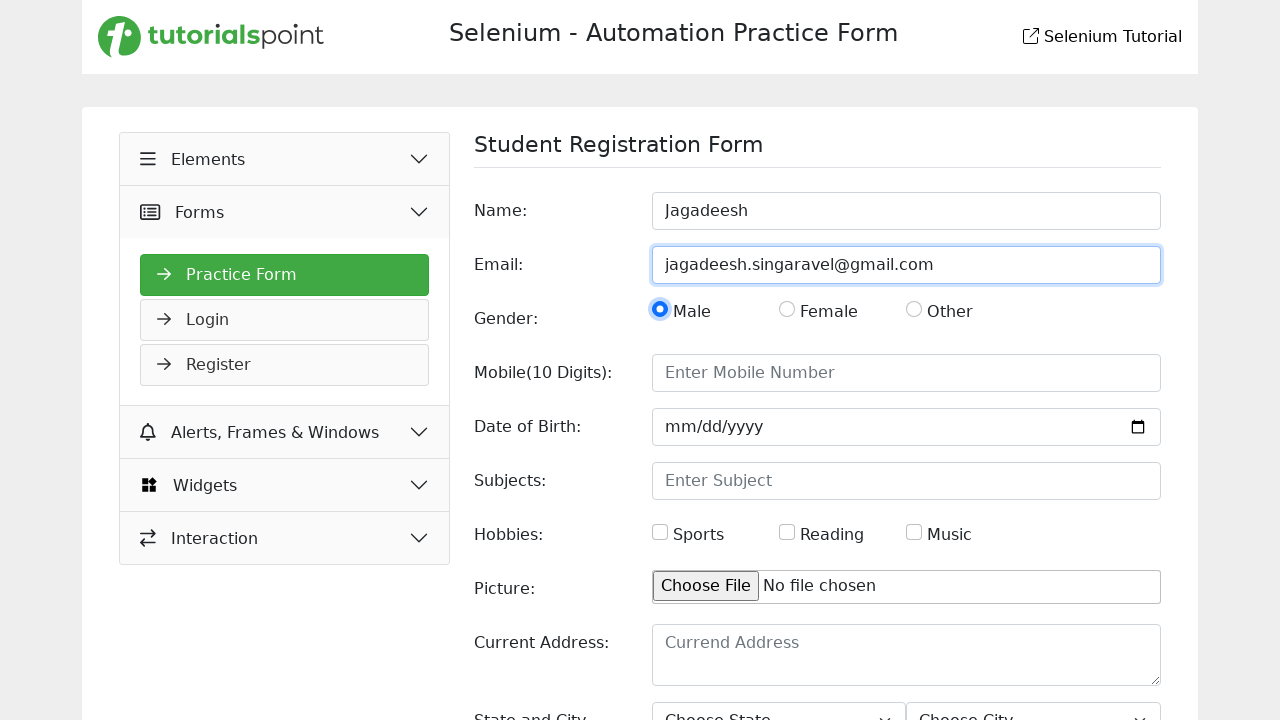

Filled mobile number field with '9876543210' on #mobile
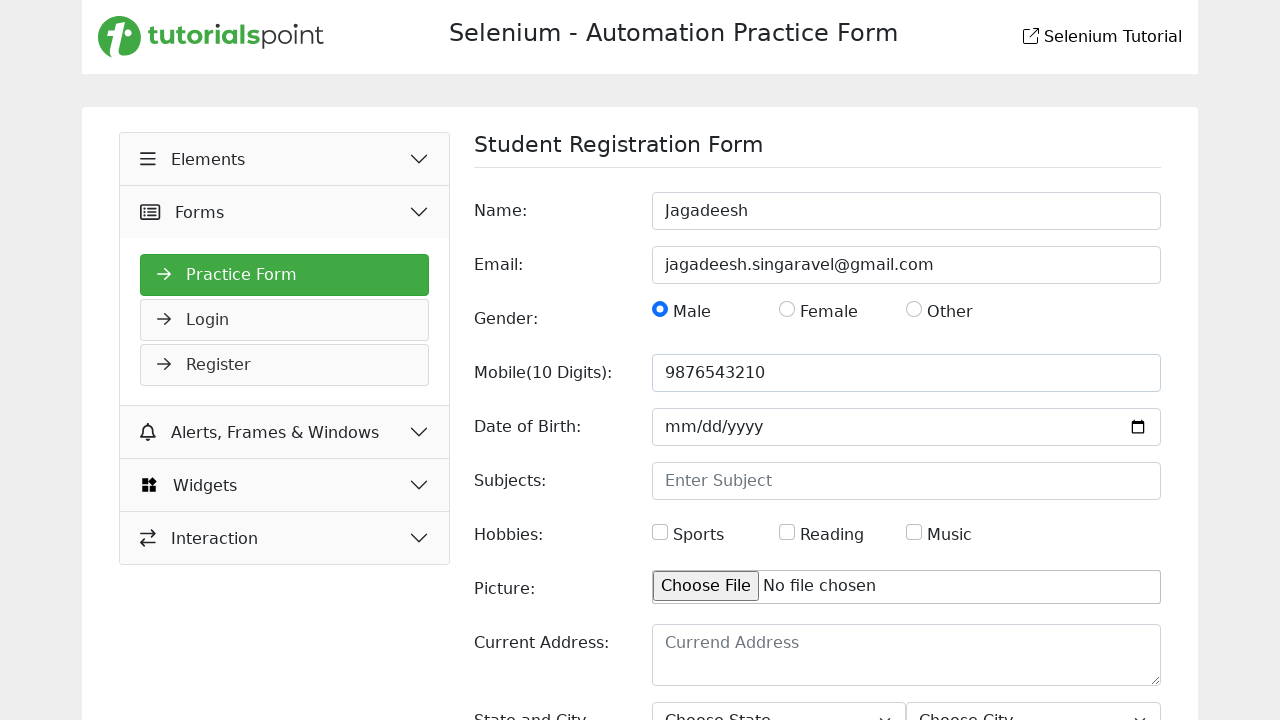

Cleared date of birth field on #dob
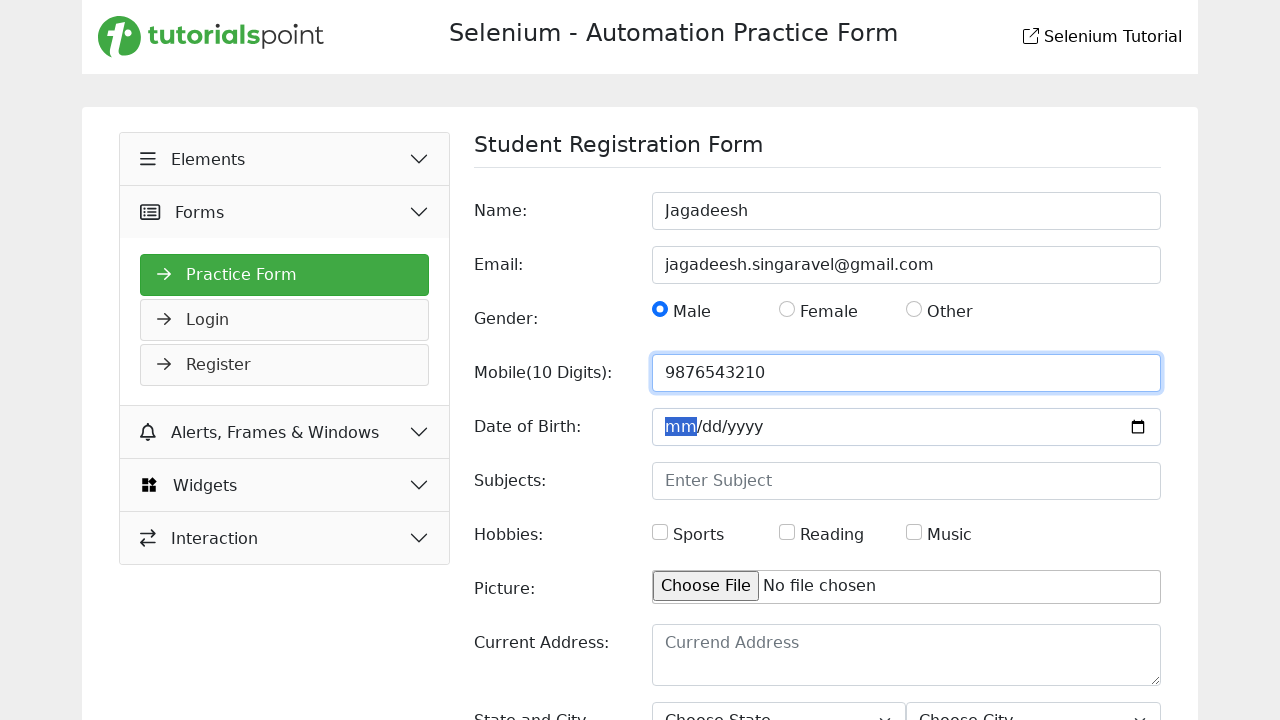

Filled date of birth field with '1993-09-30' on #dob
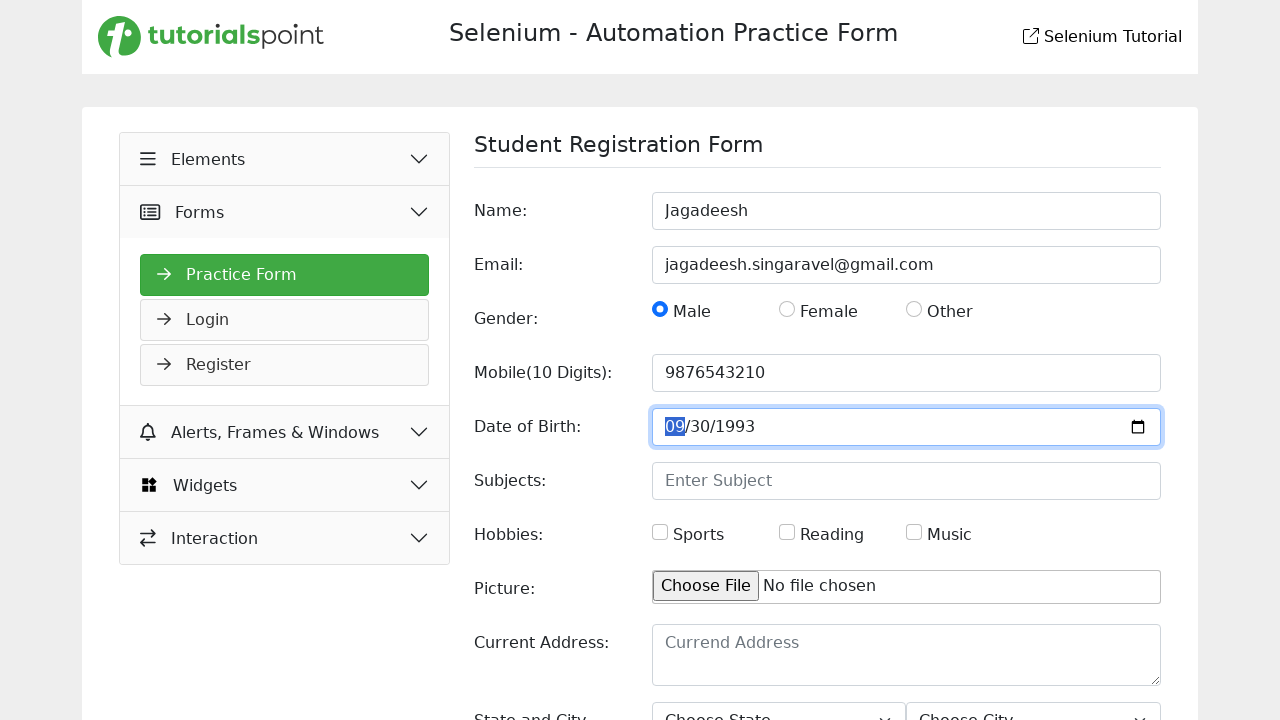

Filled subjects field with 'Science' on #subjects
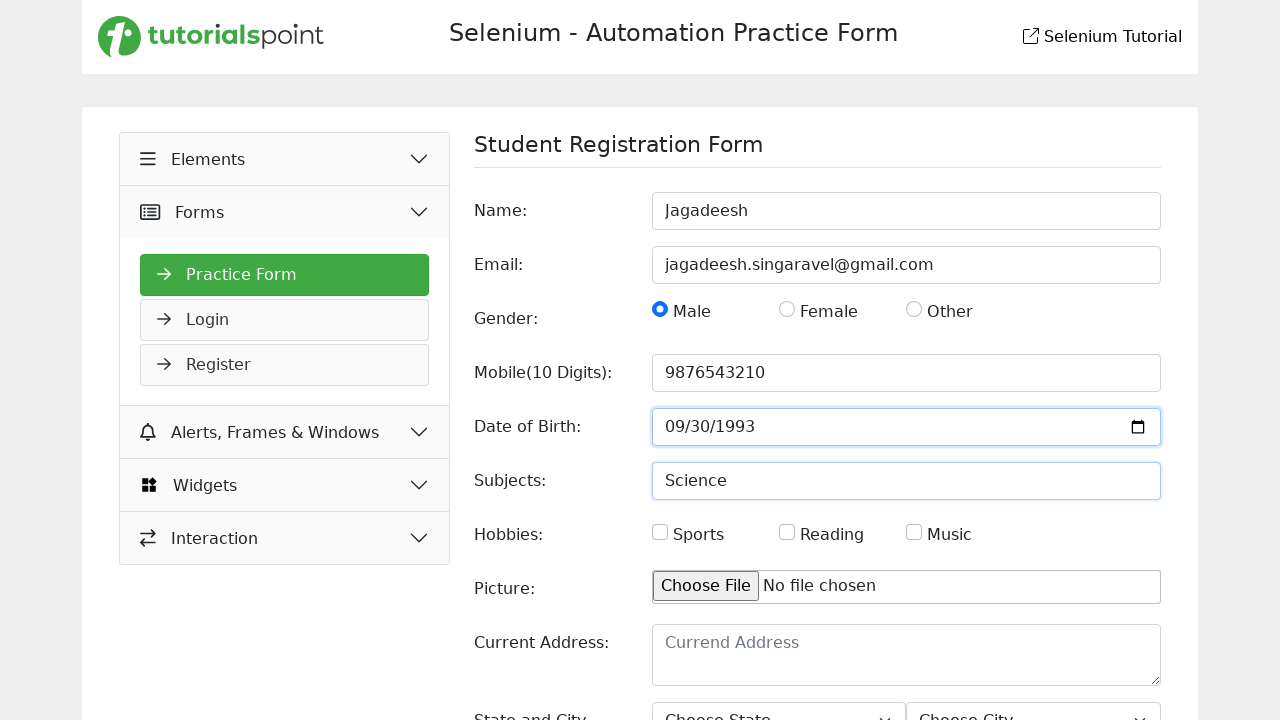

Checked first checkbox at (660, 532) on input[type='checkbox'] >> nth=0
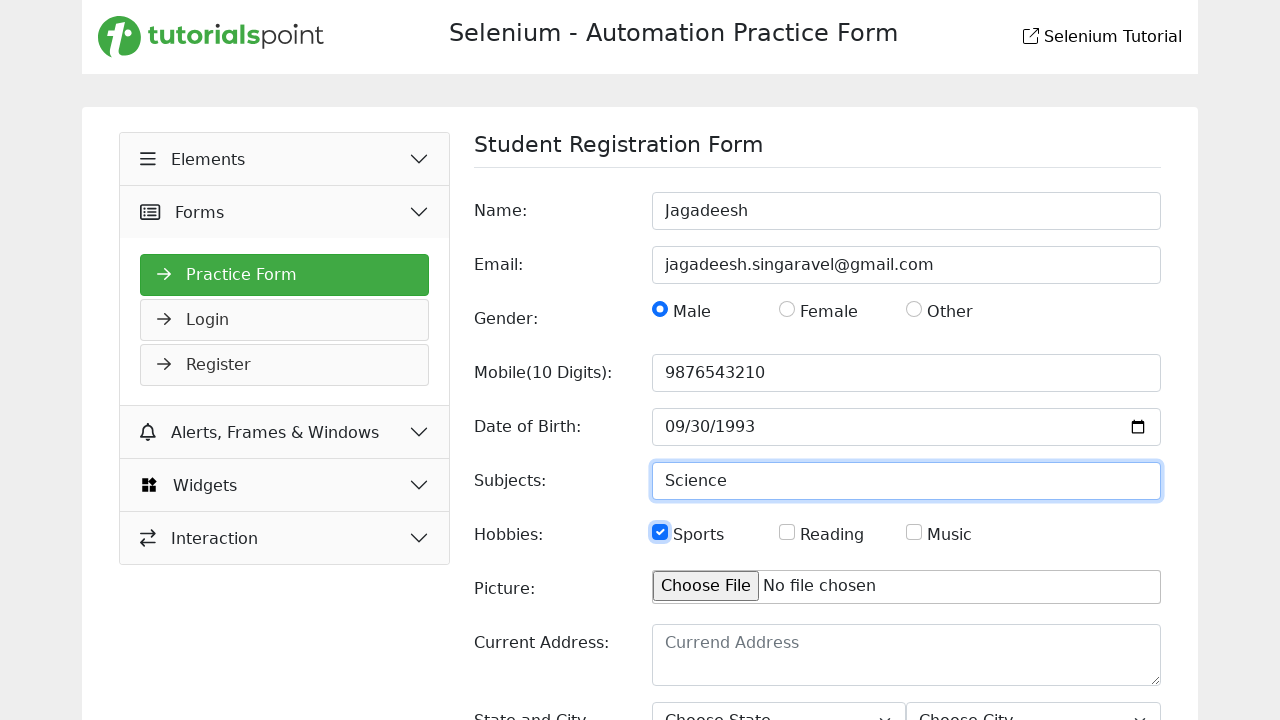

Filled current address field with 'No 123, ABC Street XYZ City' on textarea[placeholder='Currend Address']
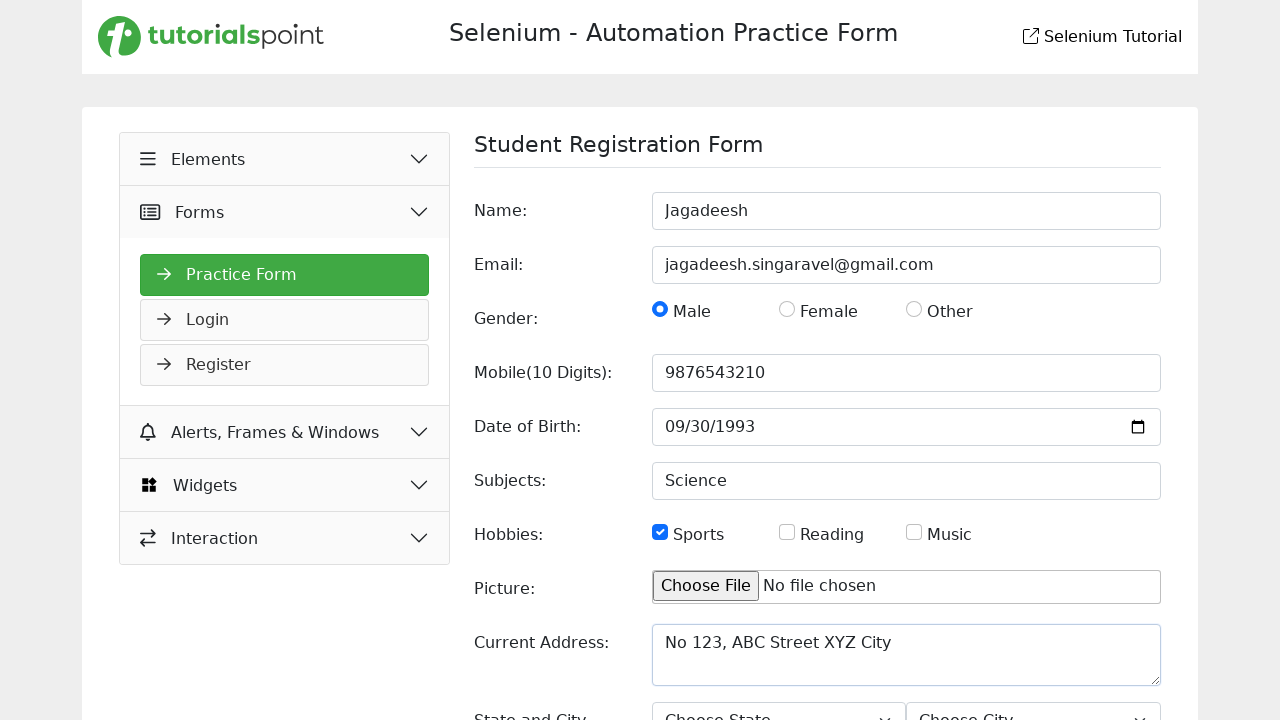

Selected 'NCR' from state dropdown on #state
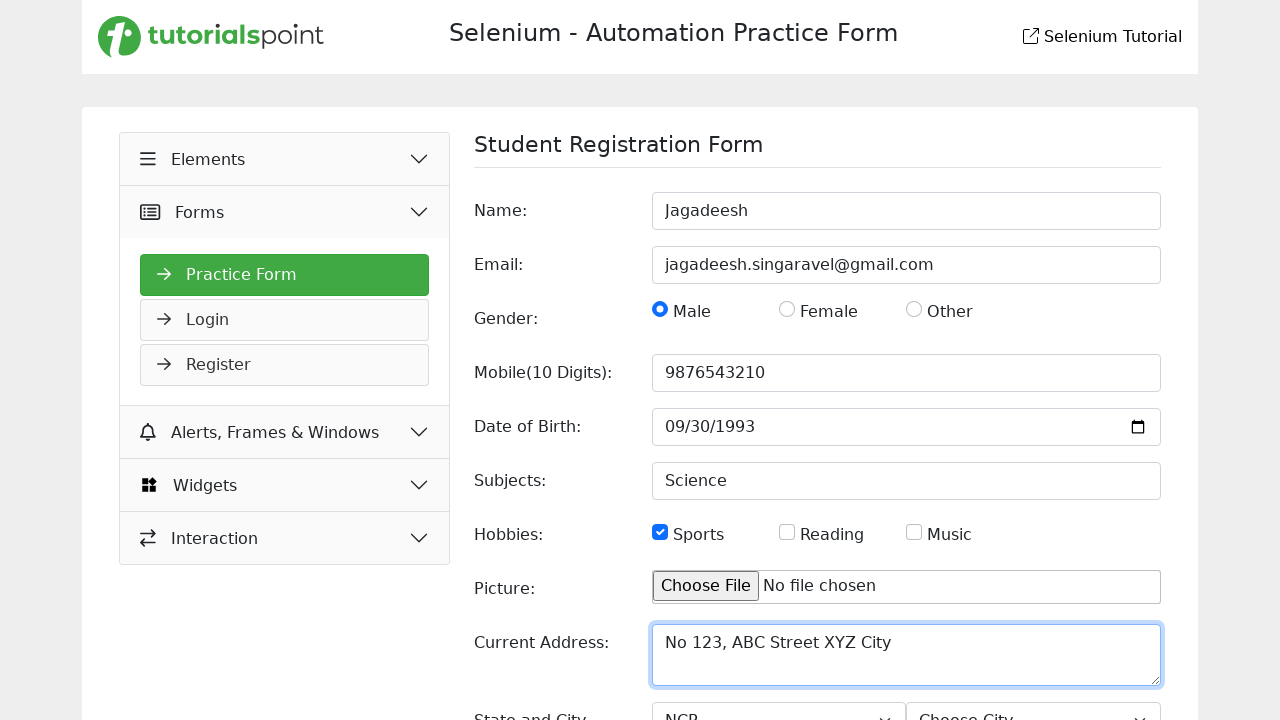

Selected 'Lucknow' from city dropdown on #city
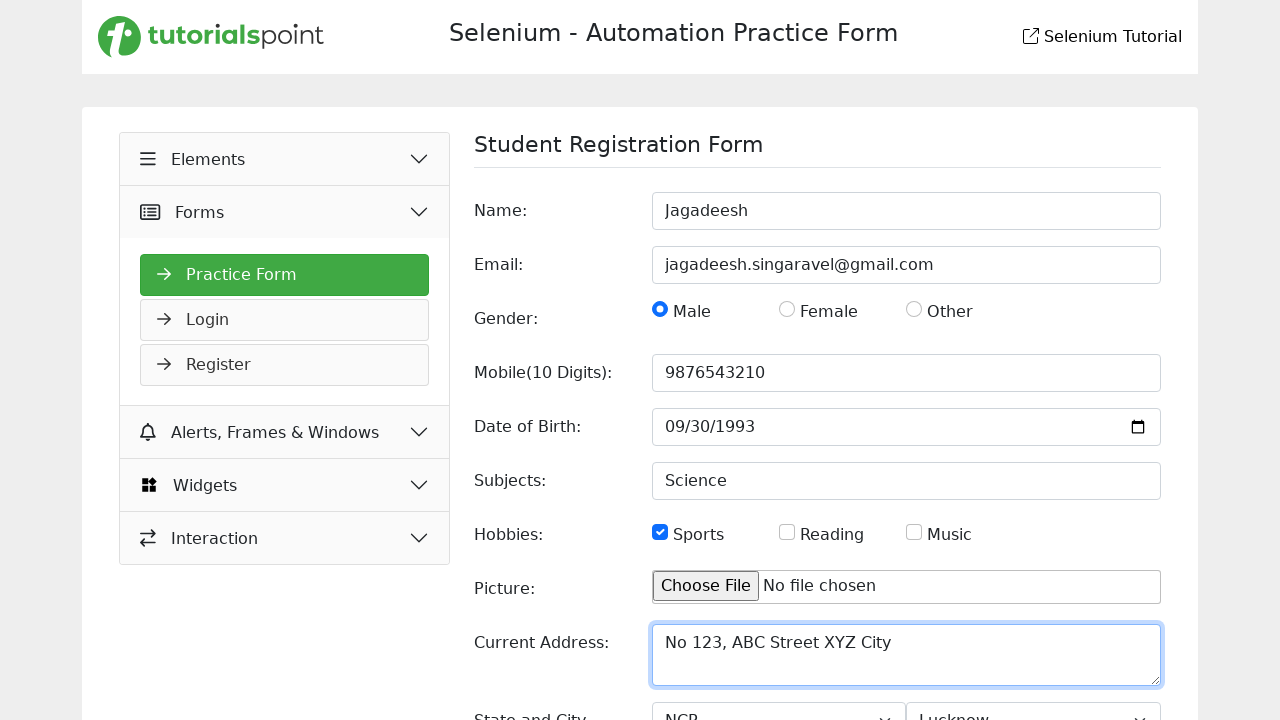

Clicked submit button to submit the practice form at (1126, 621) on input[type='submit']
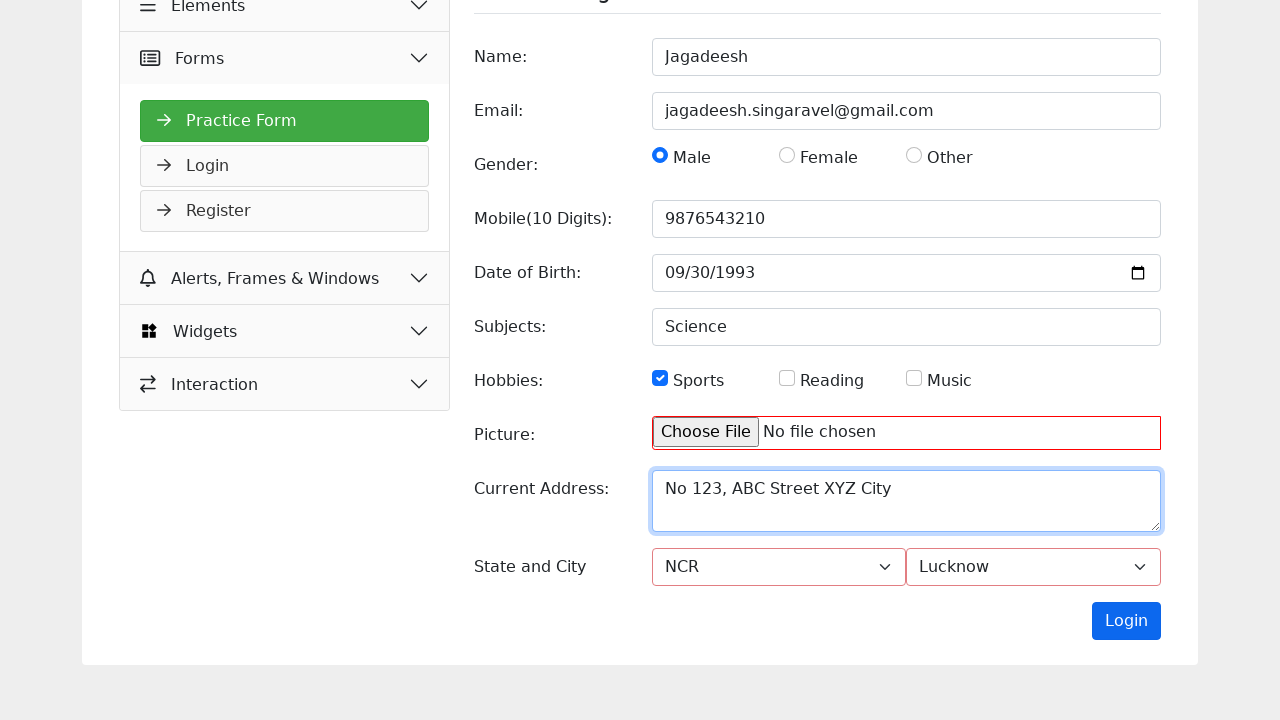

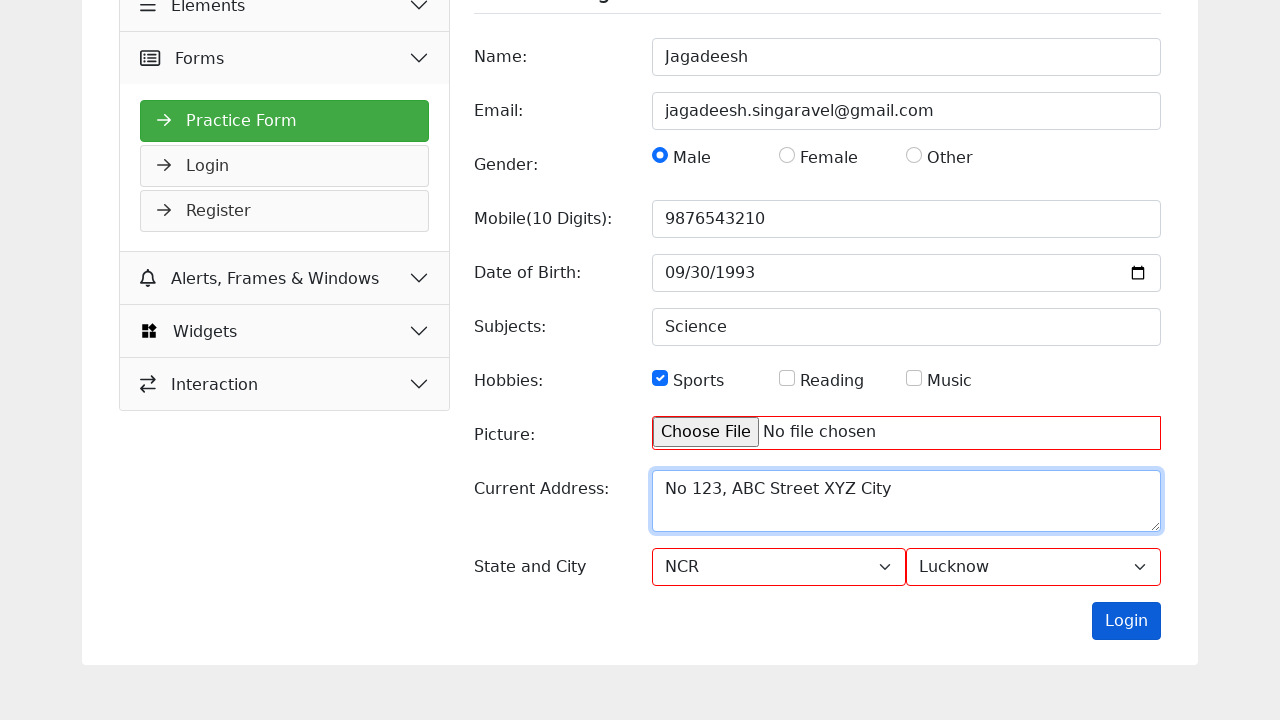